Tests a calculator application by entering two numbers (1 and 2) into input fields and clicking the calculate button to perform an addition operation.

Starting URL: http://juliemr.github.io/protractor-demo/

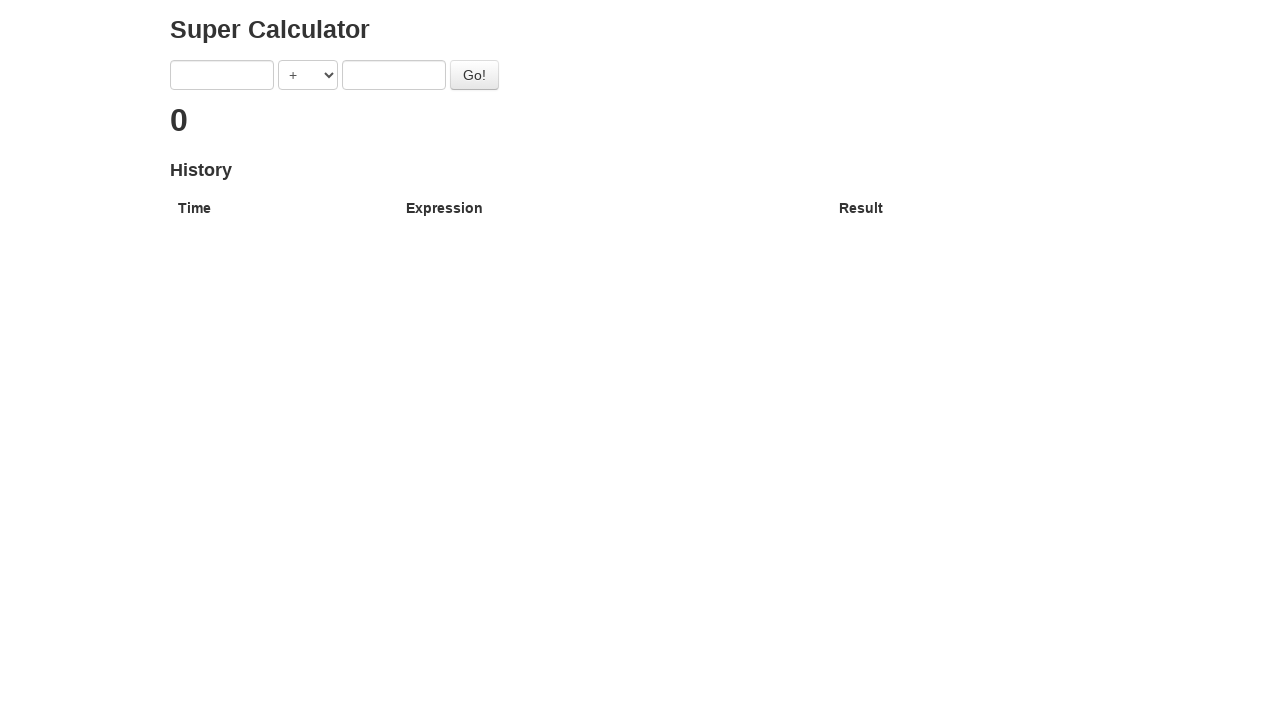

Filled first input field with number 1 on [ng-model='first']
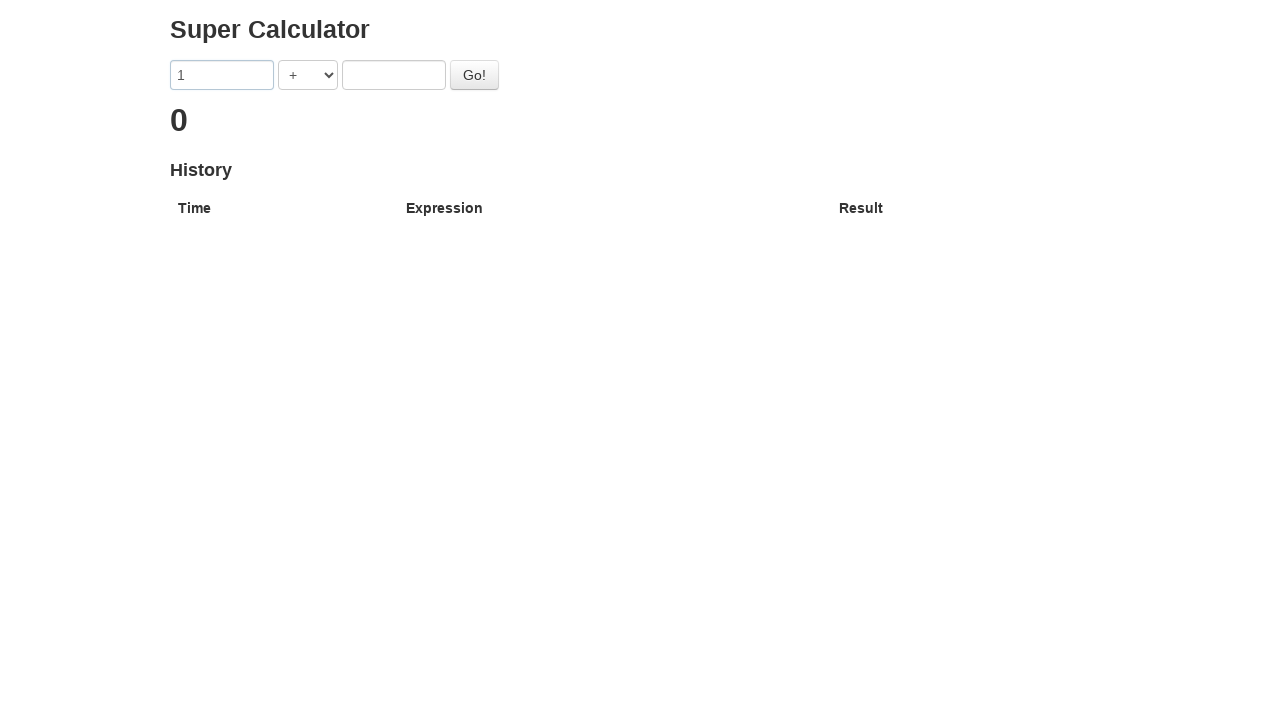

Filled second input field with number 2 on [ng-model='second']
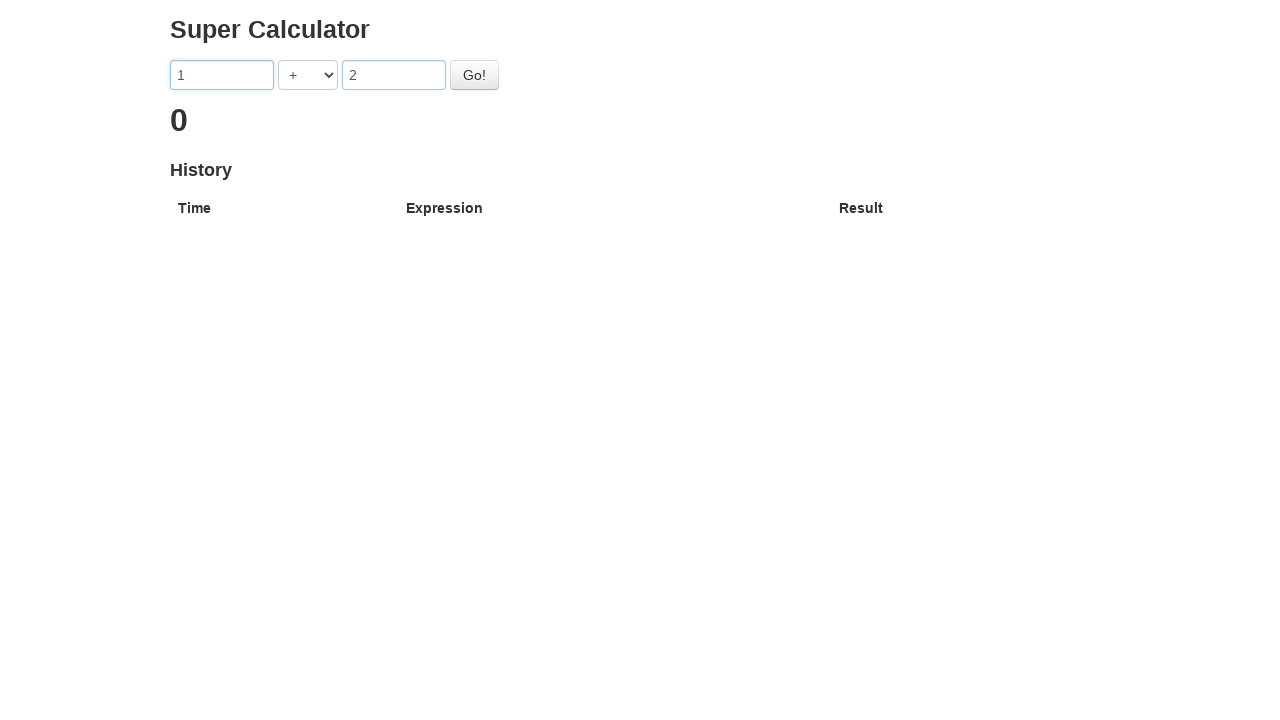

Clicked the calculate button to perform addition at (474, 75) on #gobutton
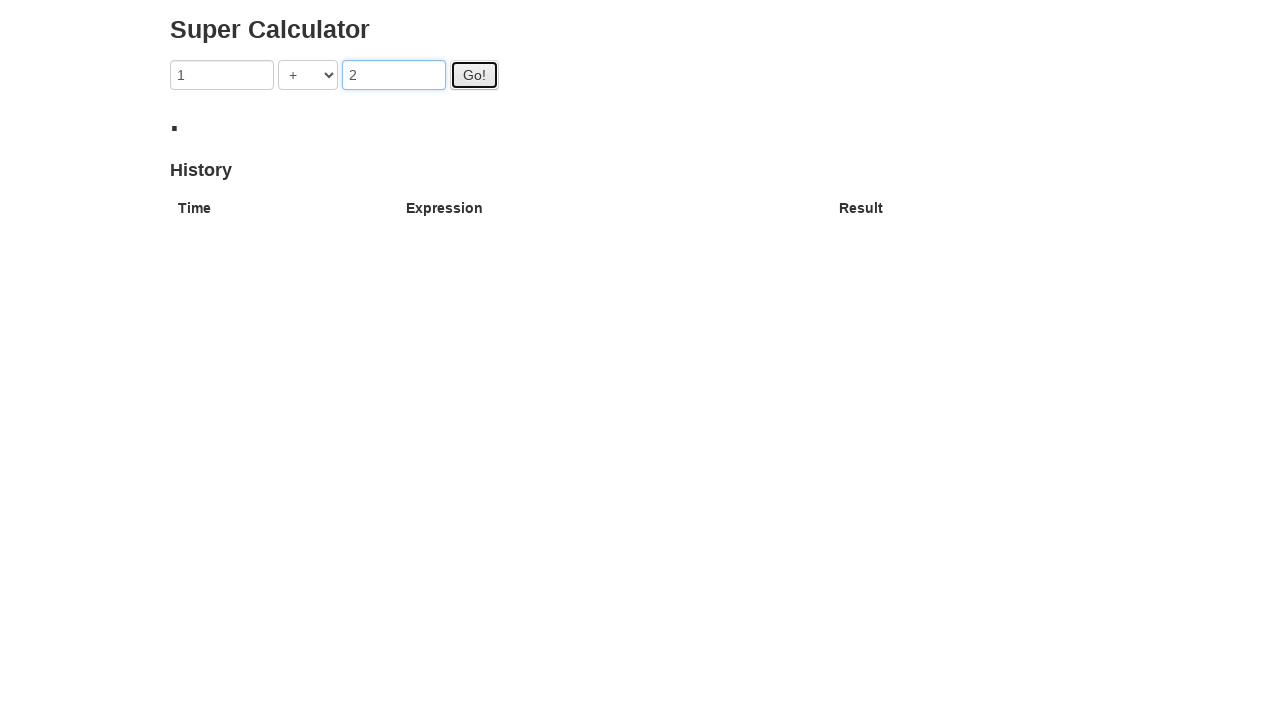

Calculation result appeared on the page
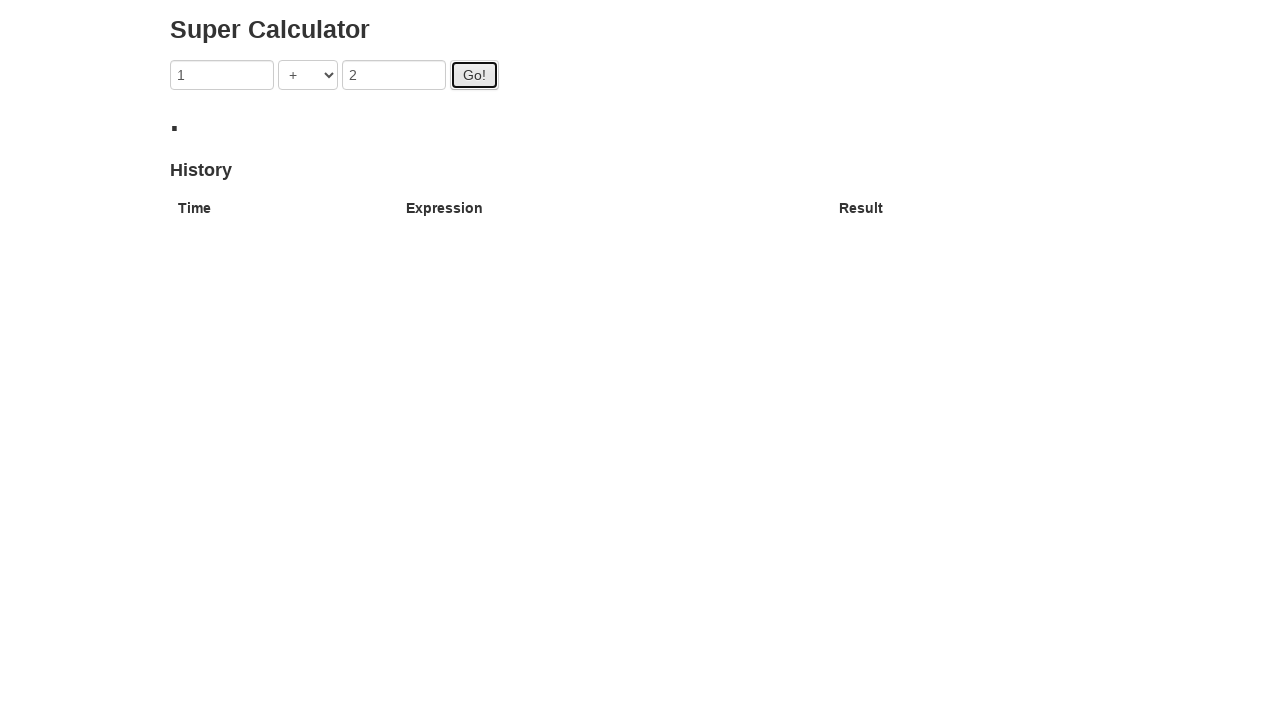

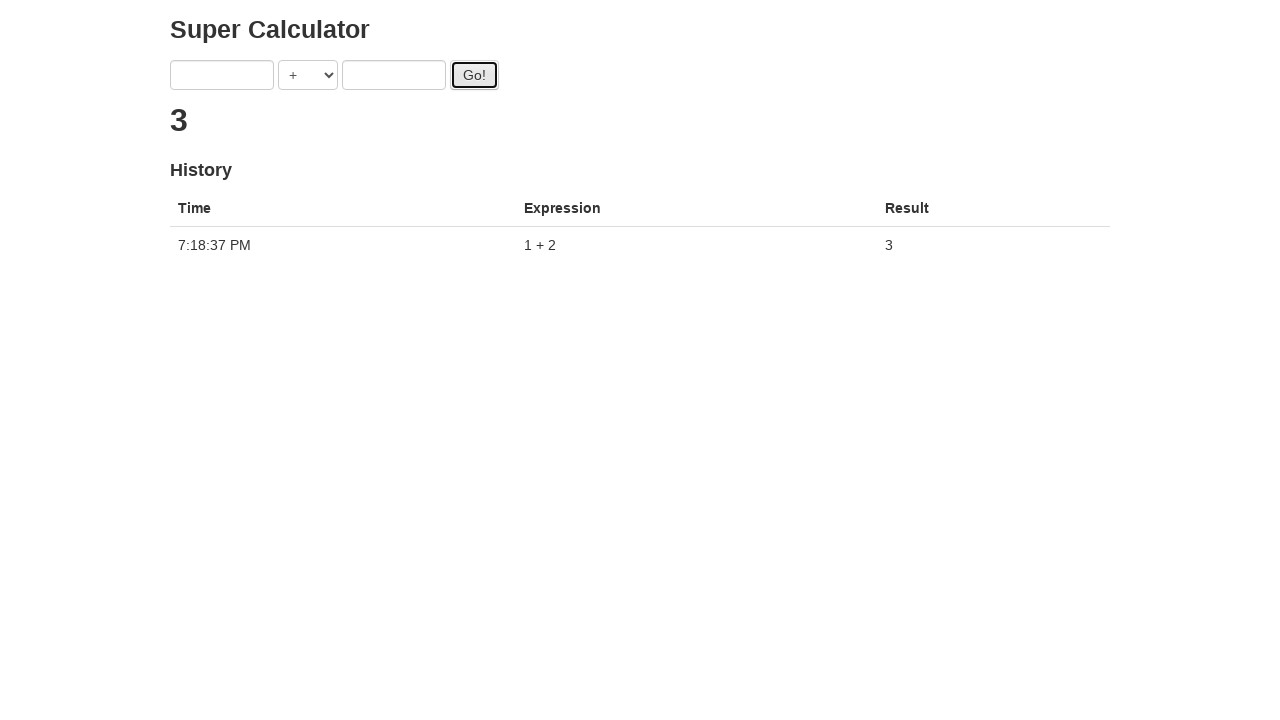